Tests various XPath selectors on a form by filling multiple input fields using different XPath strategies including attributes, text content, contains method, starts-with, indexing, and multiple attributes

Starting URL: https://www.syntaxprojects.com/Xpath.php

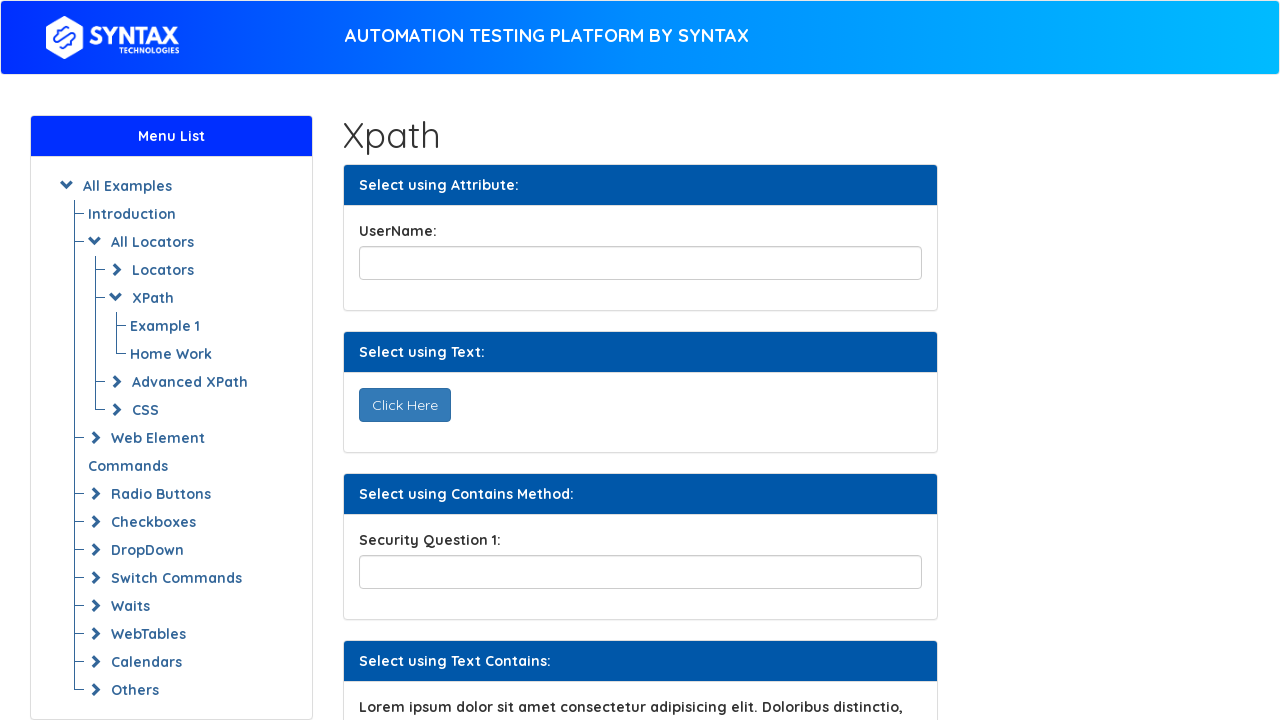

Filled username field using attribute selector with value 'SoraHon' on //input[@id='title']
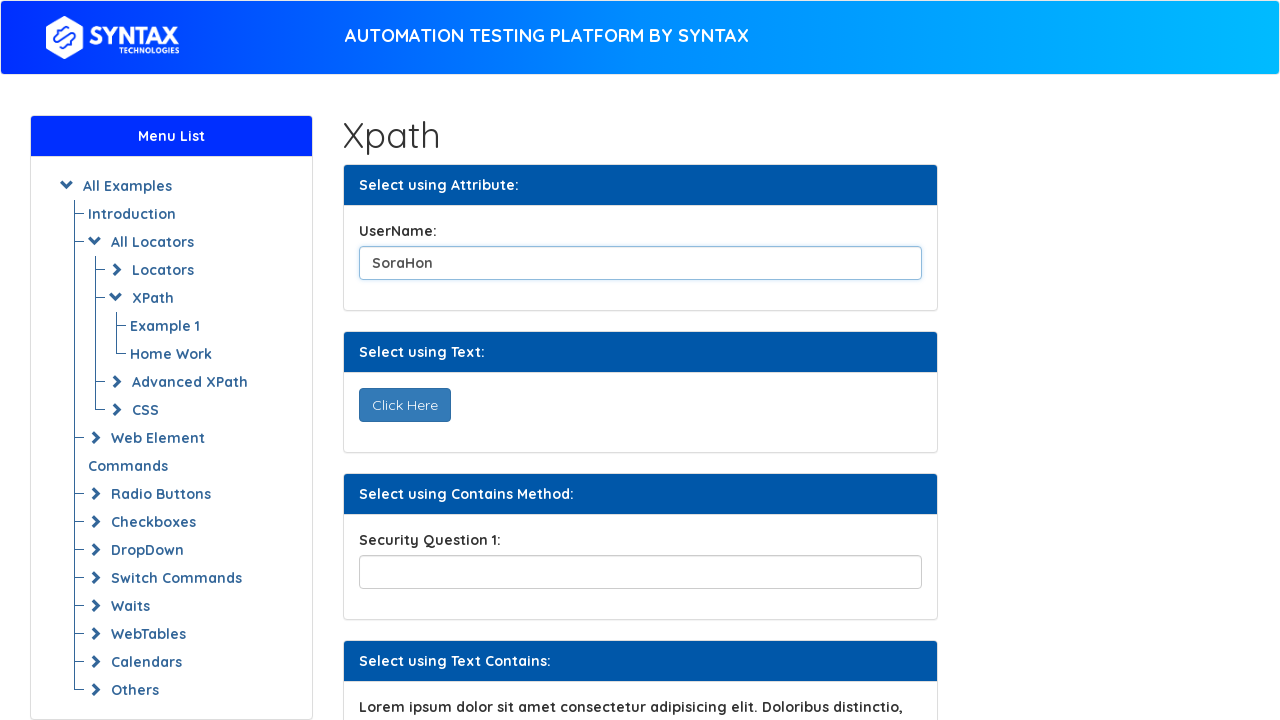

Clicked button using text content selector at (404, 405) on xpath=//button[text()='Click Here']
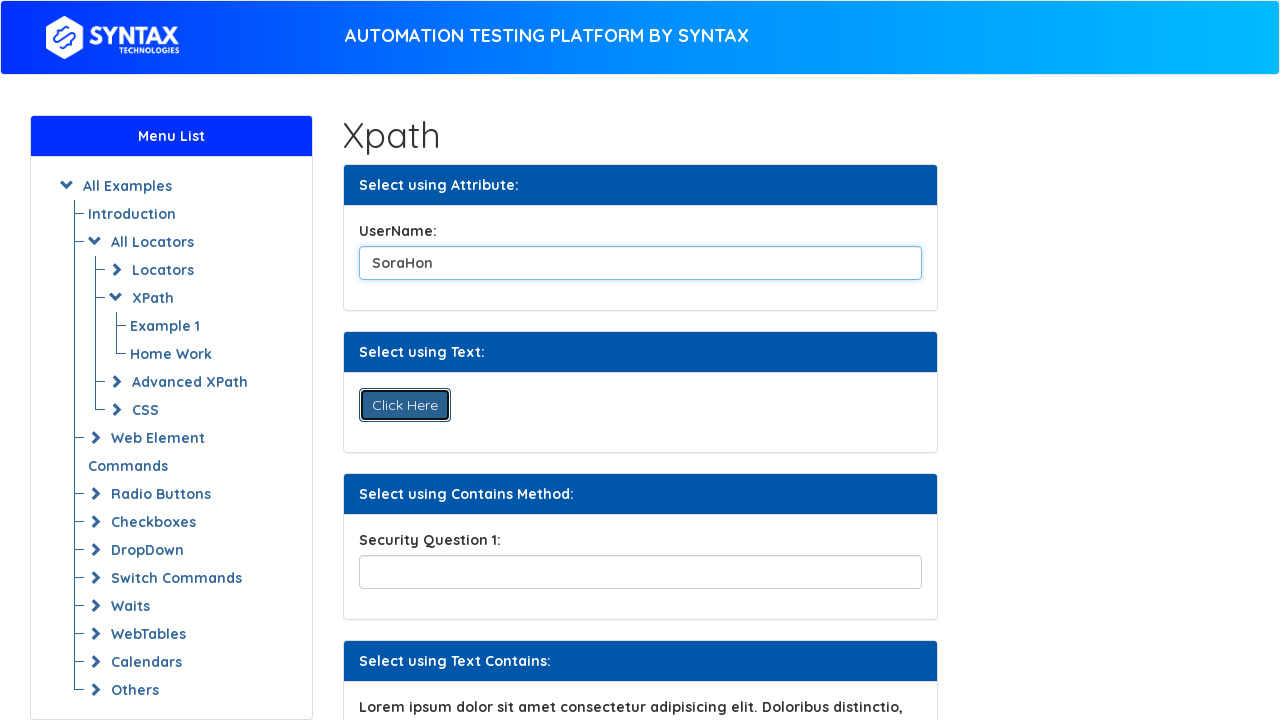

Filled security field using contains method with value 'Where is your address' on //input[contains(@name,'securityPartial')]
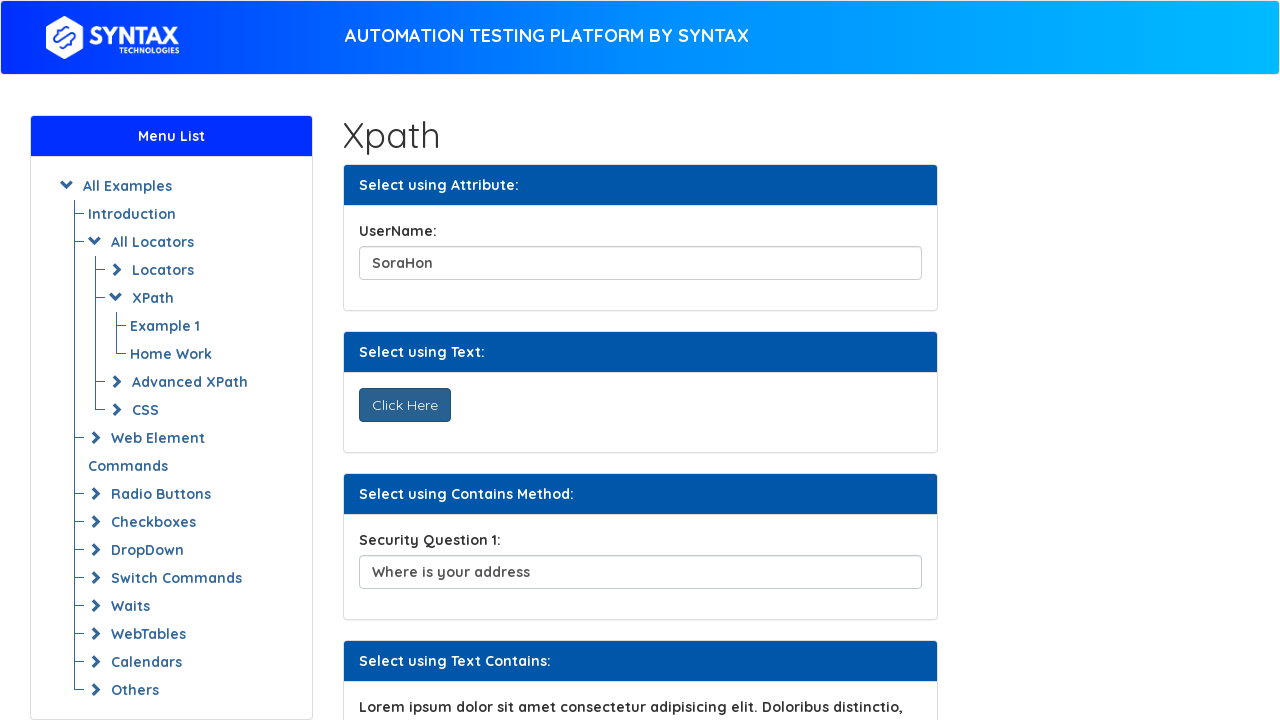

Located label element using text contains method
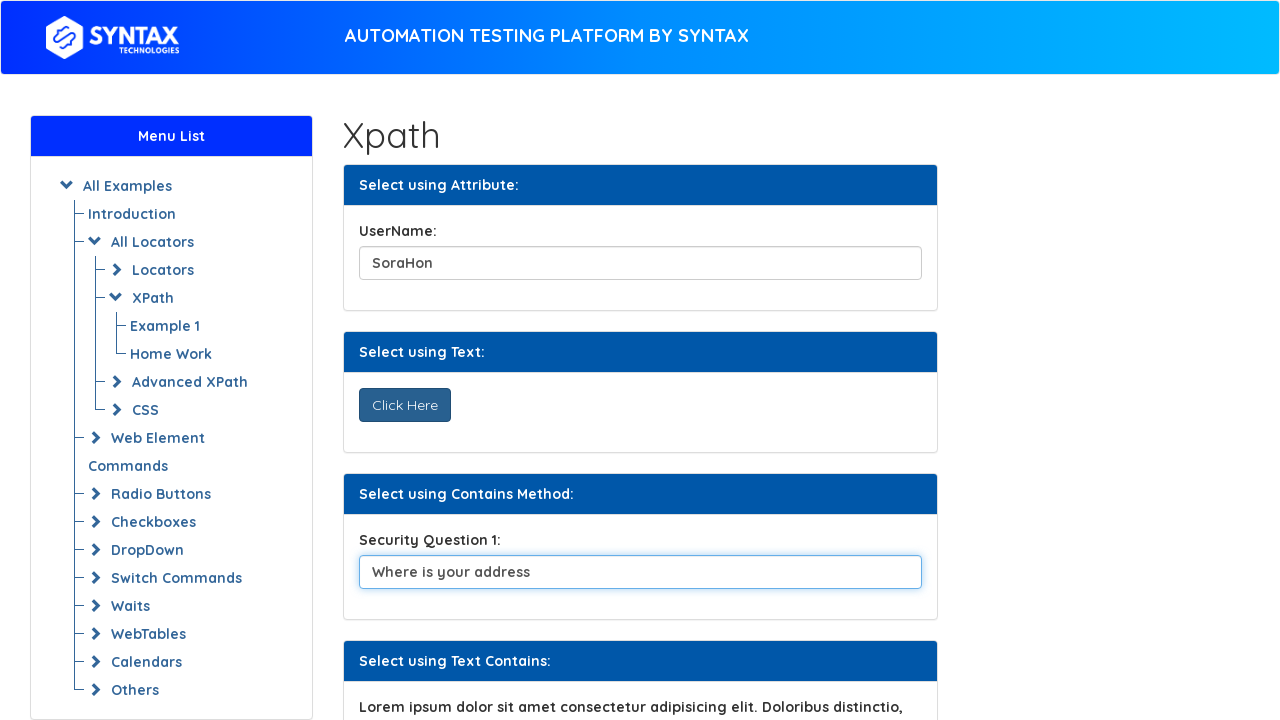

Retrieved text content from label: ' Lorem ipsum dolor sit amet consectetur adipisicing elit. Doloribus distinctio, dolorum aspernatur vitae qui eligendi commodi aliquam dolore officia dolorem? Quaerat aliquam facere adipisci, recusandae reiciendis doloremque consectetur ad laborum!'
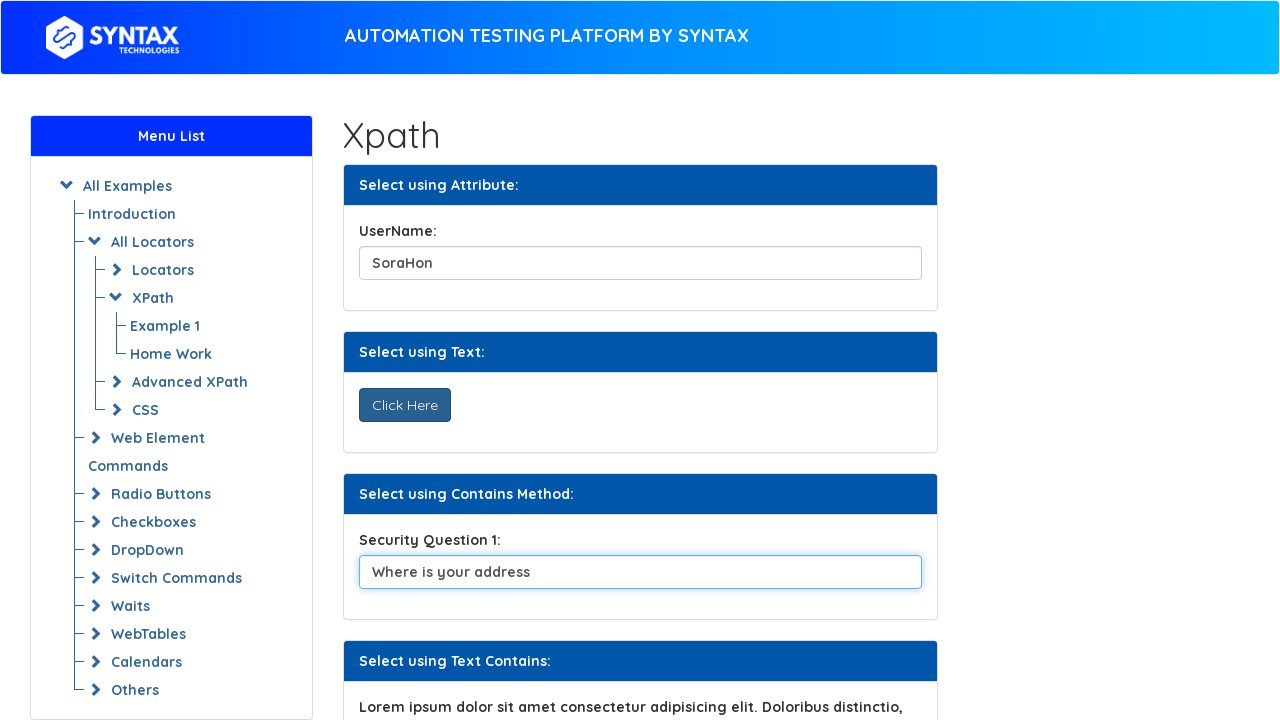

Filled settings field using starts-with selector on //input[starts-with(@id,'apiSettings')]
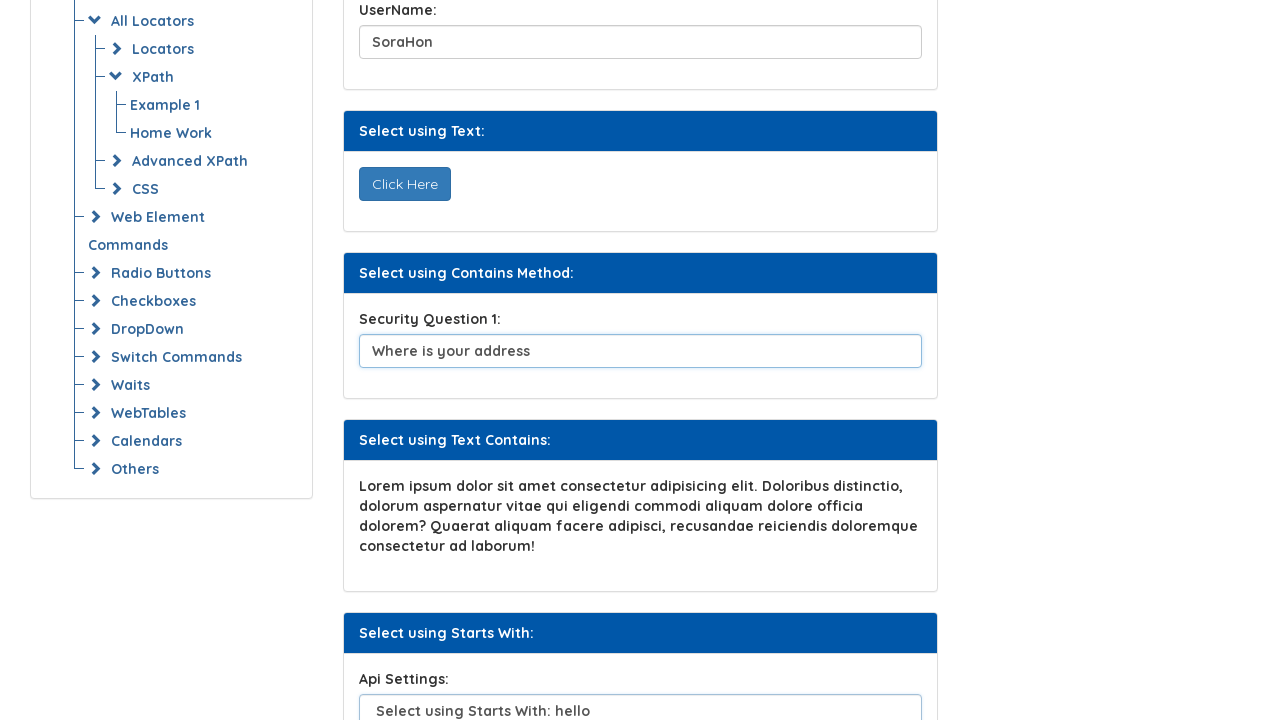

Filled email field 1 using indexed XPath selector on //div[6]//div[2]//div[1]//div[1]//form[1]//div[1]//input[1]
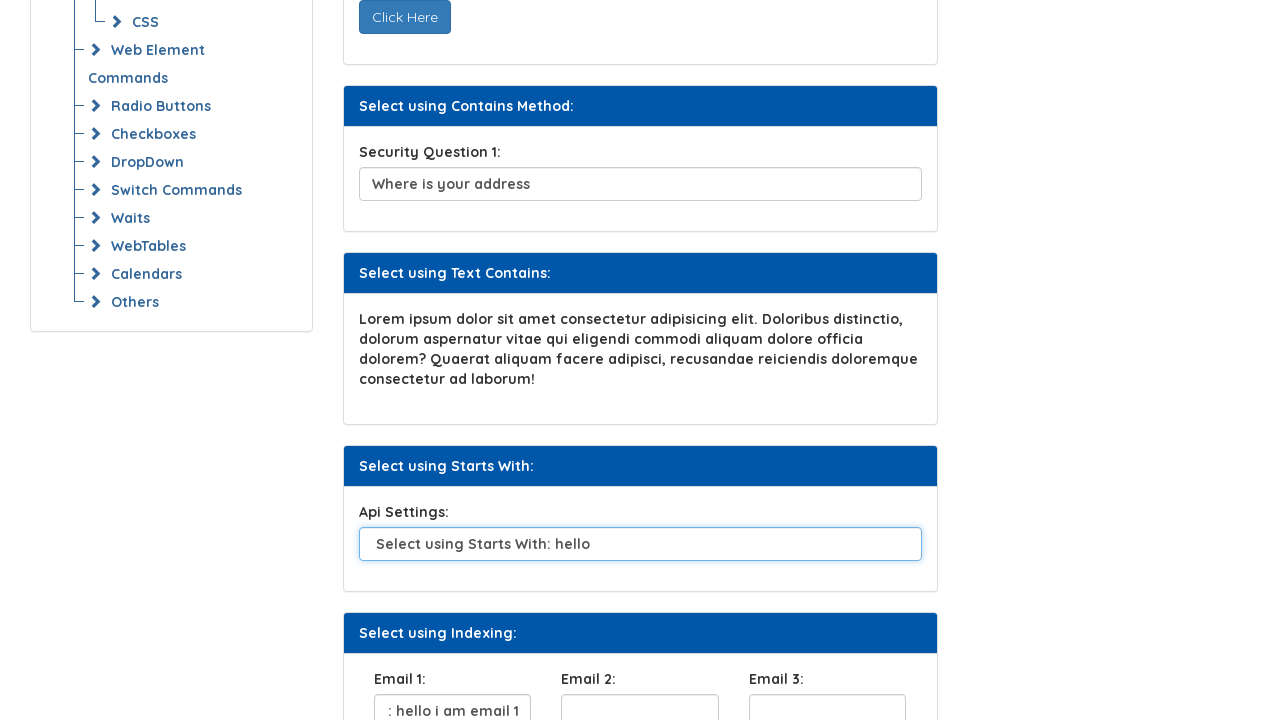

Filled email field 2 using indexed XPath selector on (//input[@type='text'])[5]
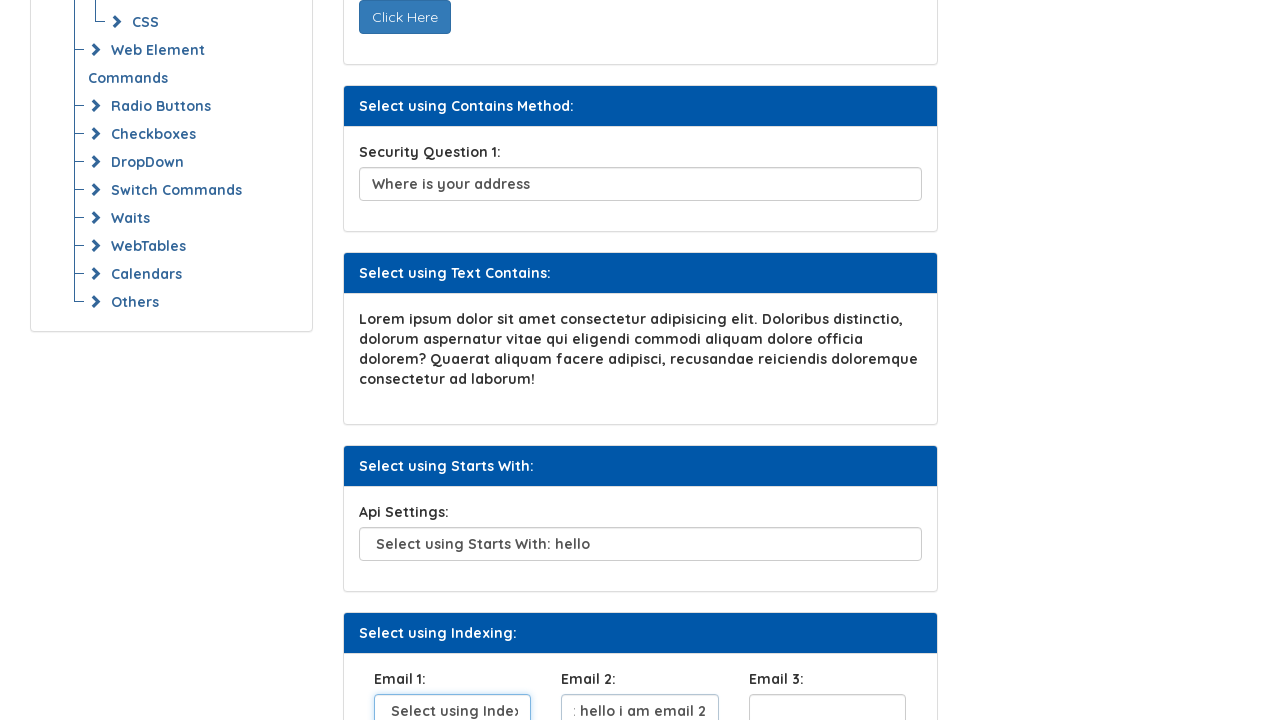

Filled email field 3 using indexed XPath selector on (//input[@type='text'])[6]
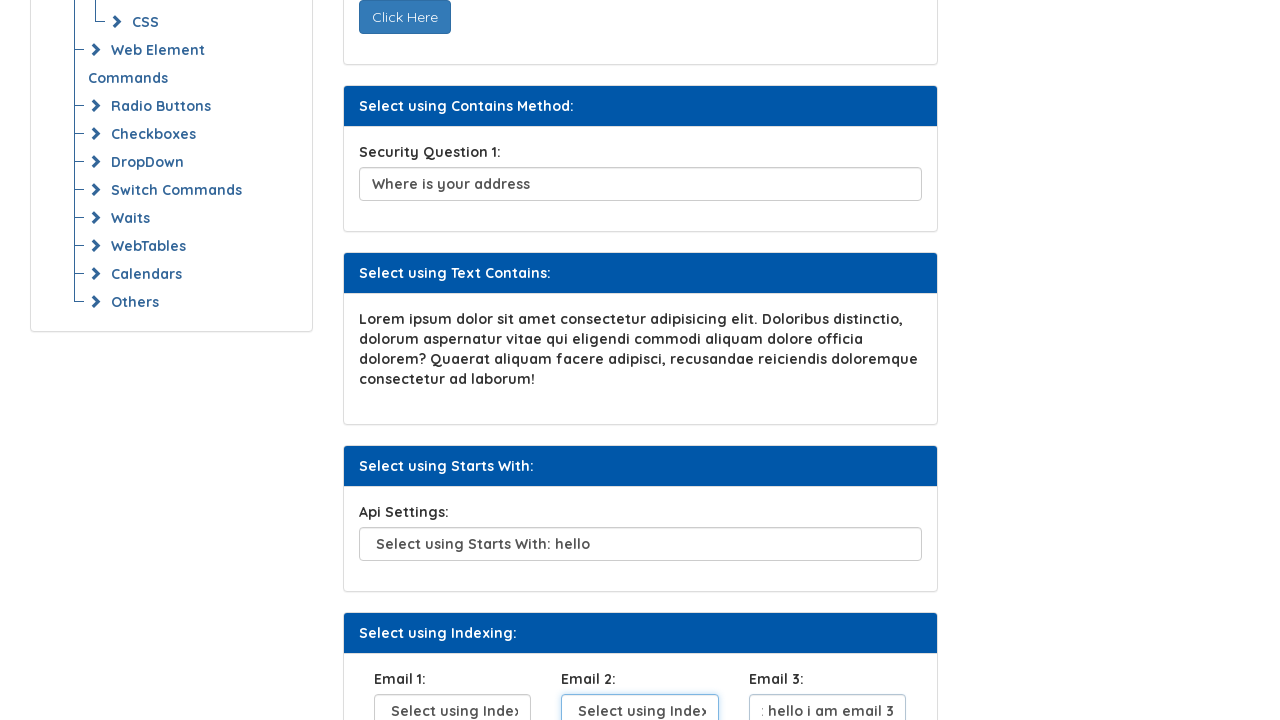

Filled custom field 1 using multiple attributes selector on (//input[@name='customField'])[1]
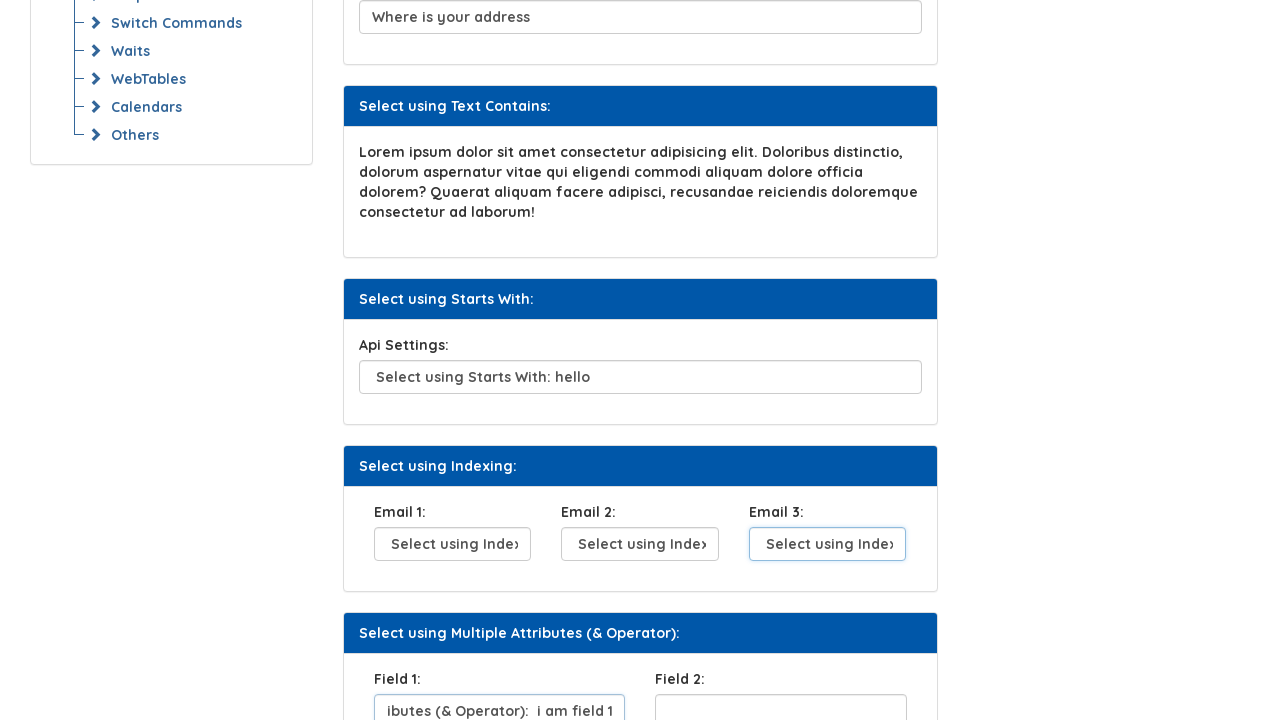

Filled custom field 2 using multiple attributes selector on (//input[@name='customField'])[2]
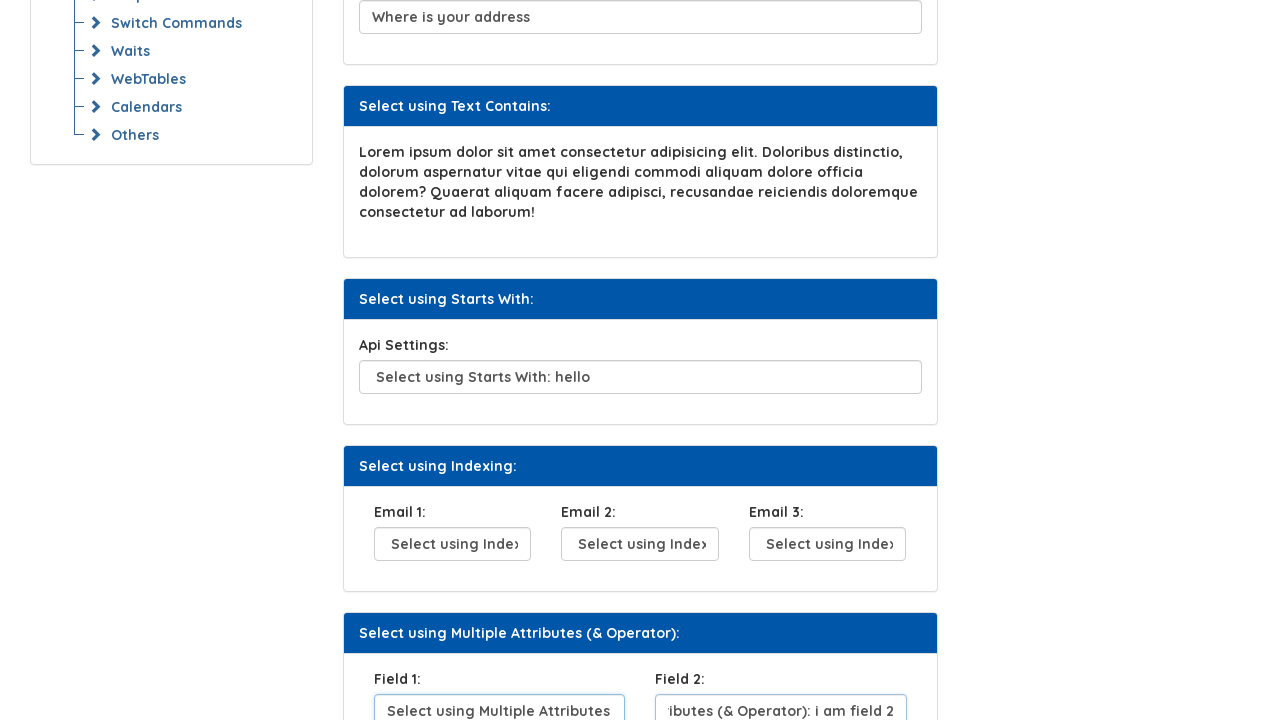

Filled custom XPath field 1 using multiple attribute conditions on //input[@data-detail='one' and @name='customField1']
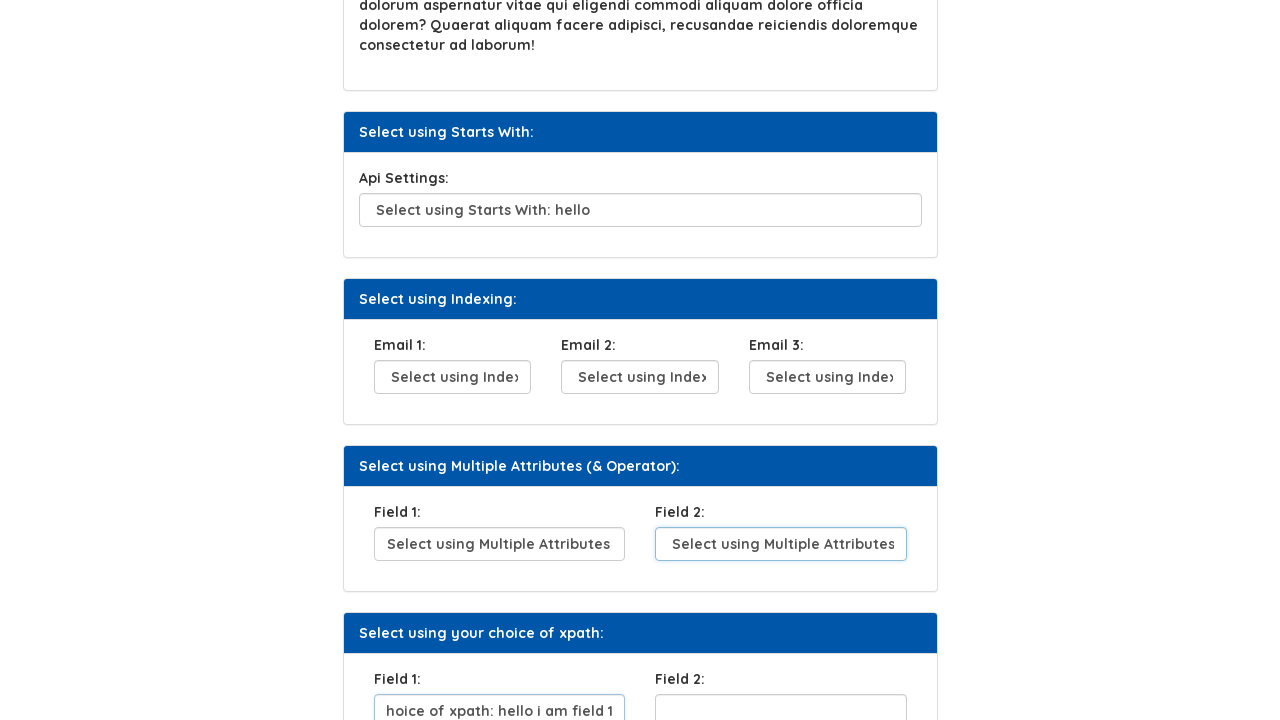

Filled custom XPath field 2 using indexed selector on (//input[@name='customField1'])[2]
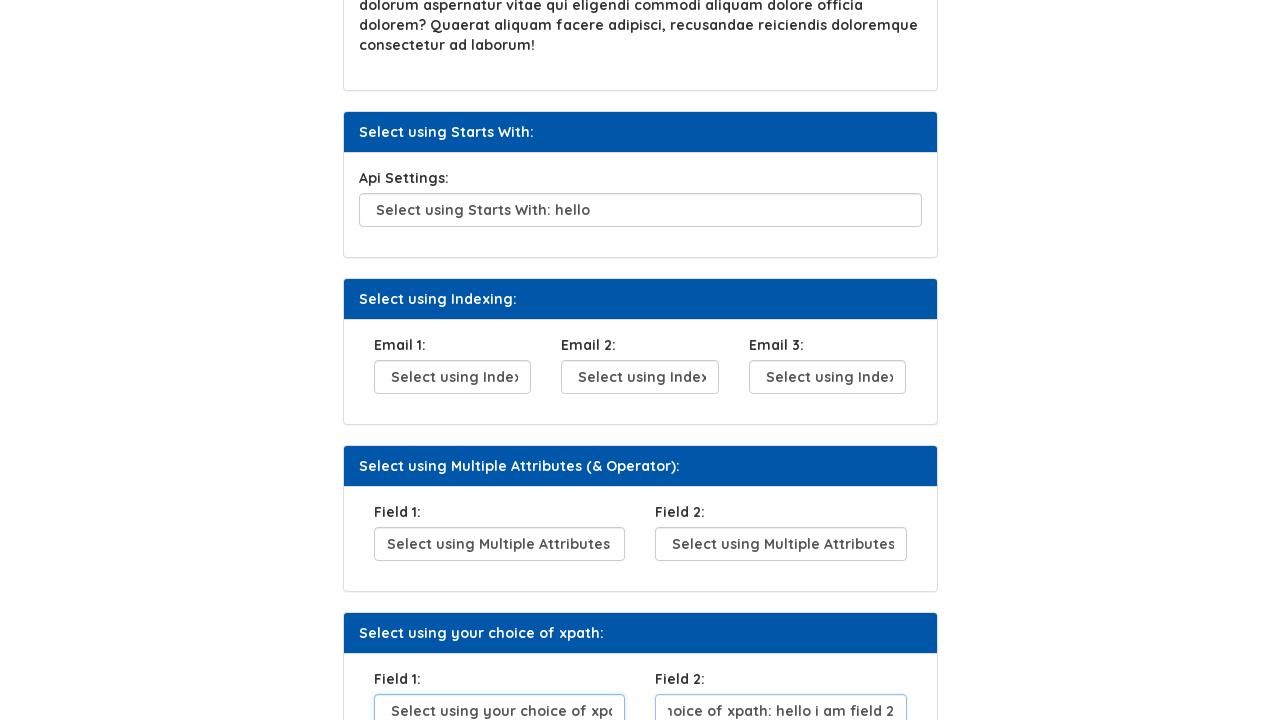

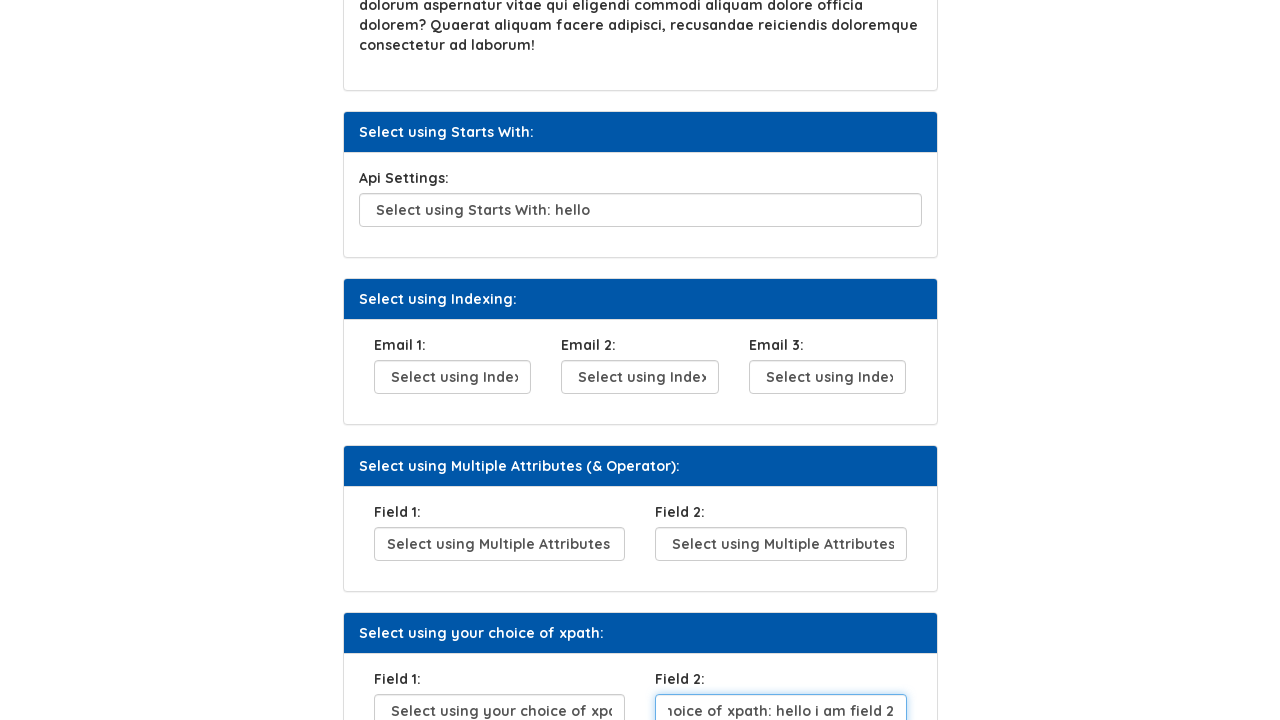